Tests that entering a valid number (64) between 50-100 with a perfect square root displays an alert with the correct square root calculation

Starting URL: https://kristinek.github.io/site/tasks/enter_a_number

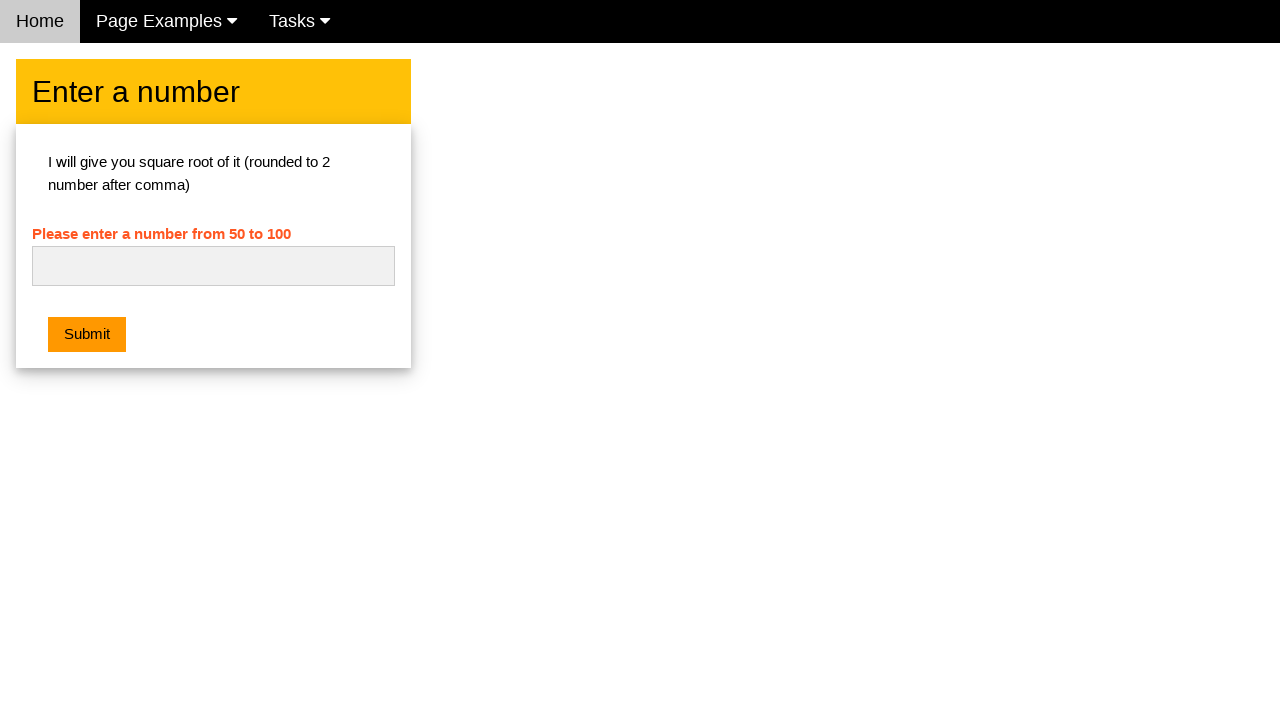

Navigated to the enter a number task page
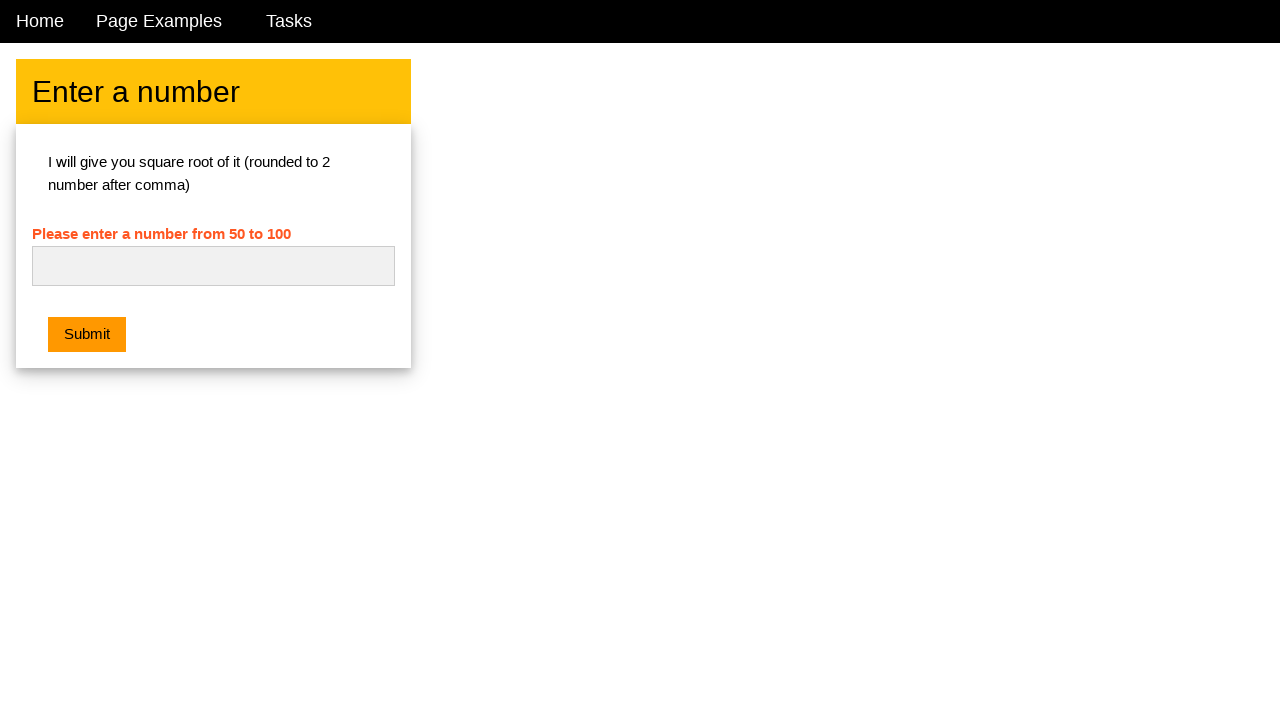

Clicked on the number input field at (213, 266) on #numb
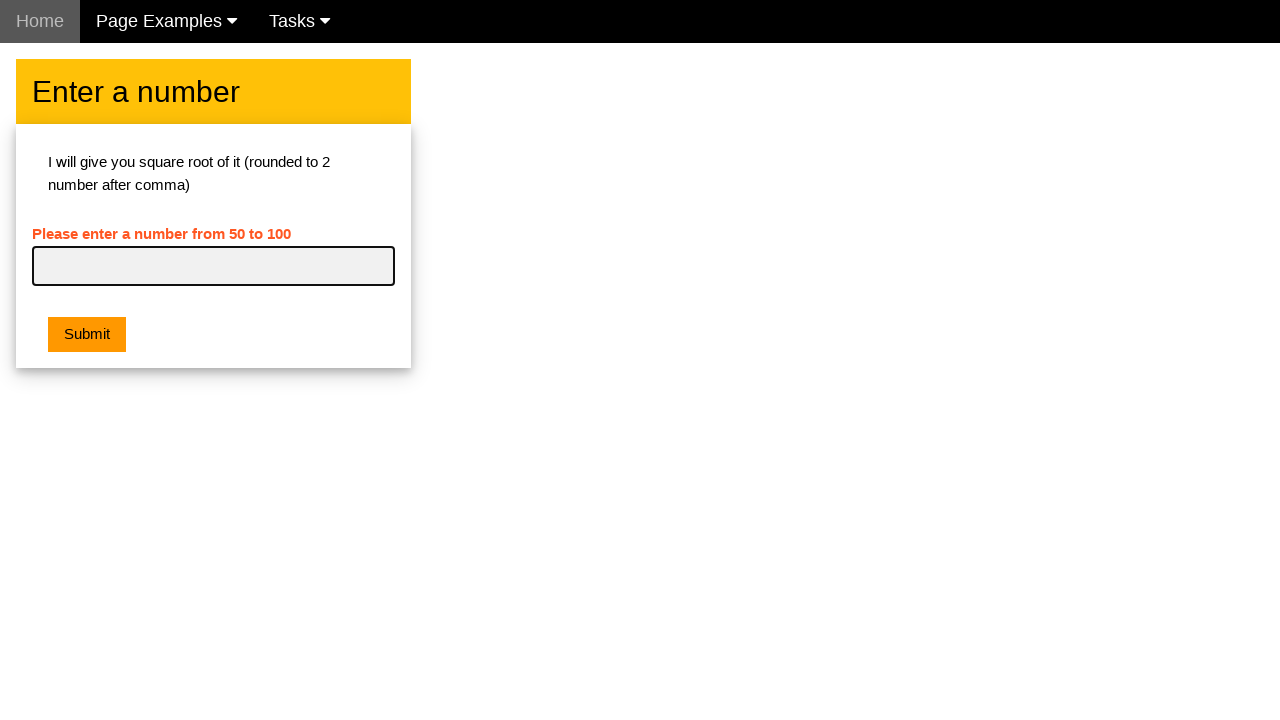

Entered the number 64 into the input field on #numb
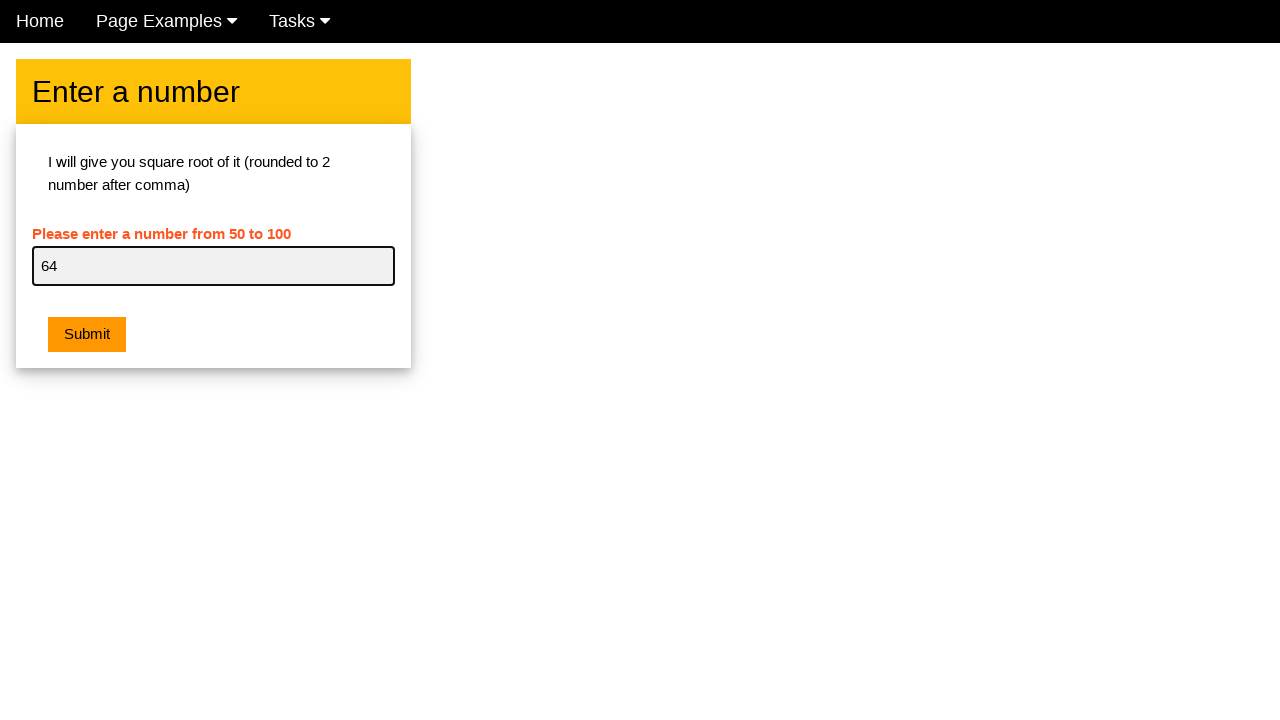

Clicked the submit button at (87, 335) on .w3-btn
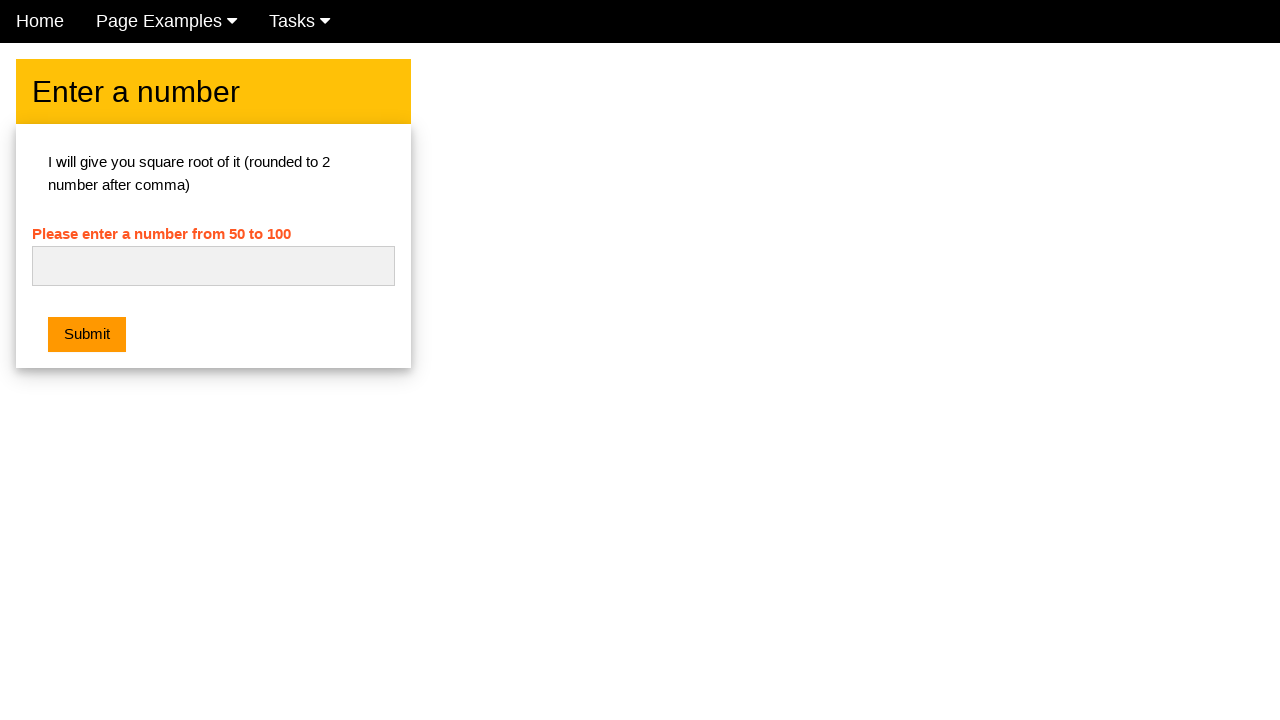

Set up generic dialog handler to accept alerts
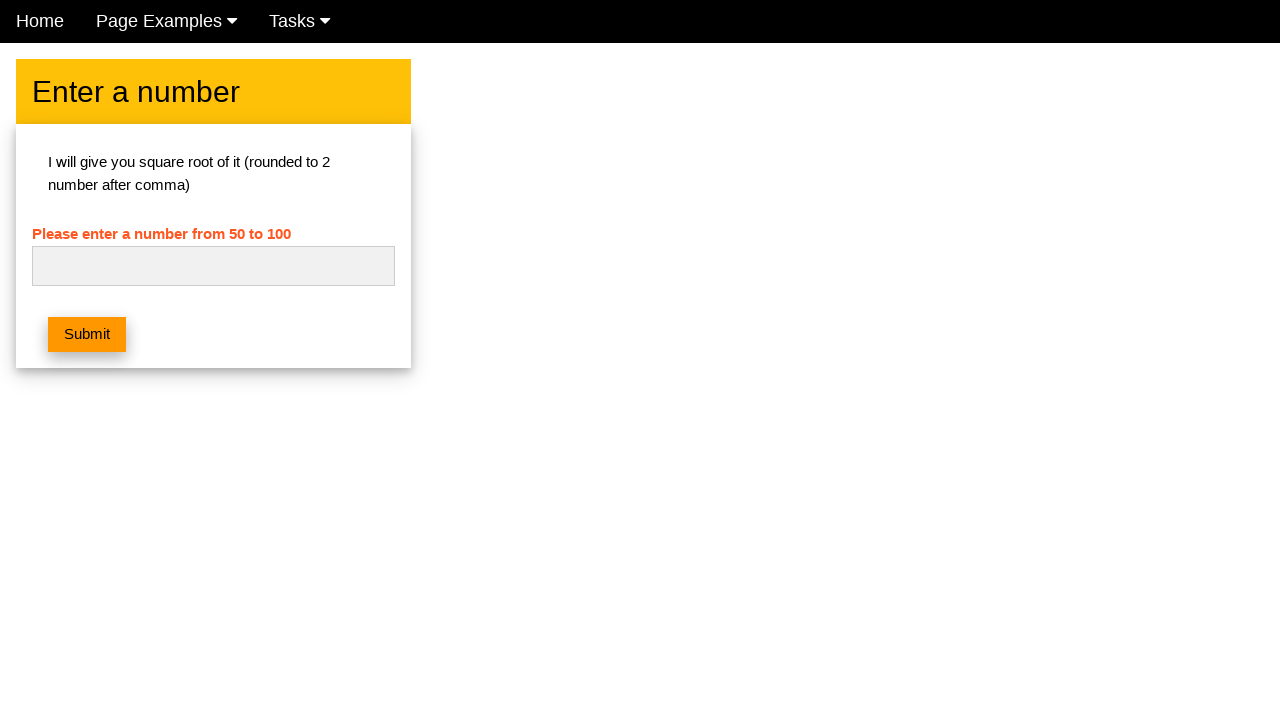

Set up specific dialog handler to verify alert message
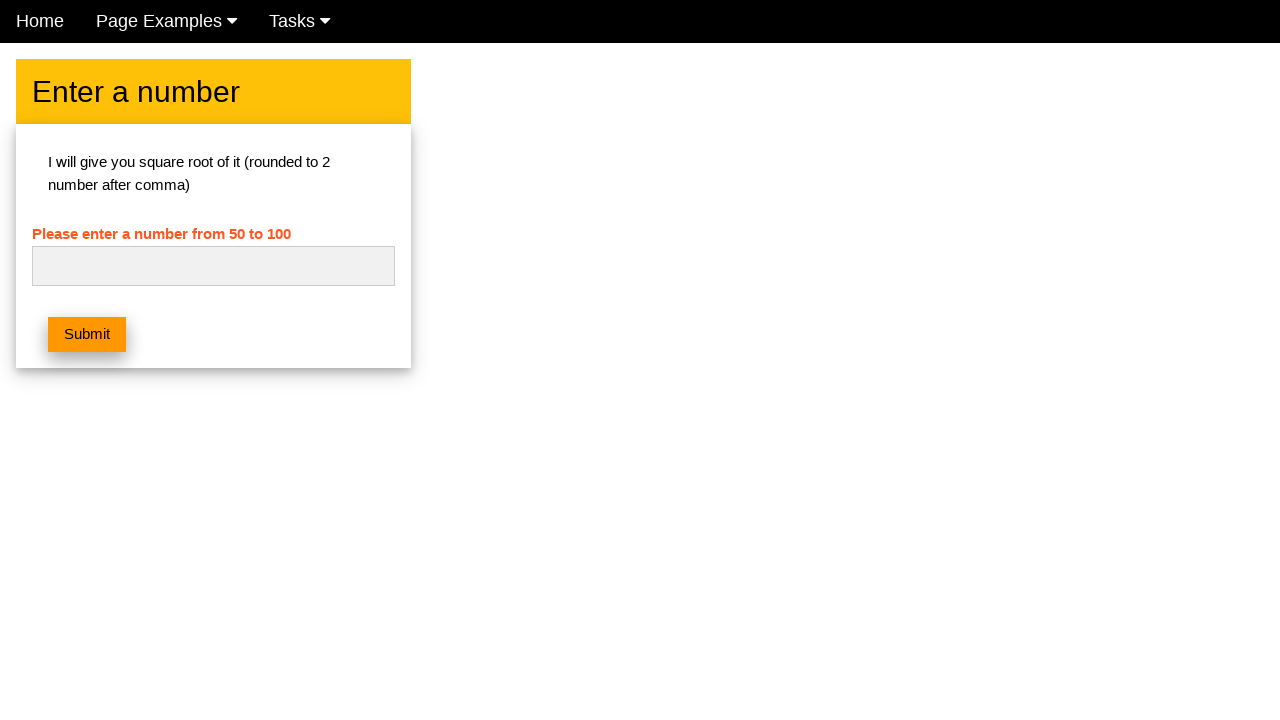

Re-entered the number 64 into the input field on #numb
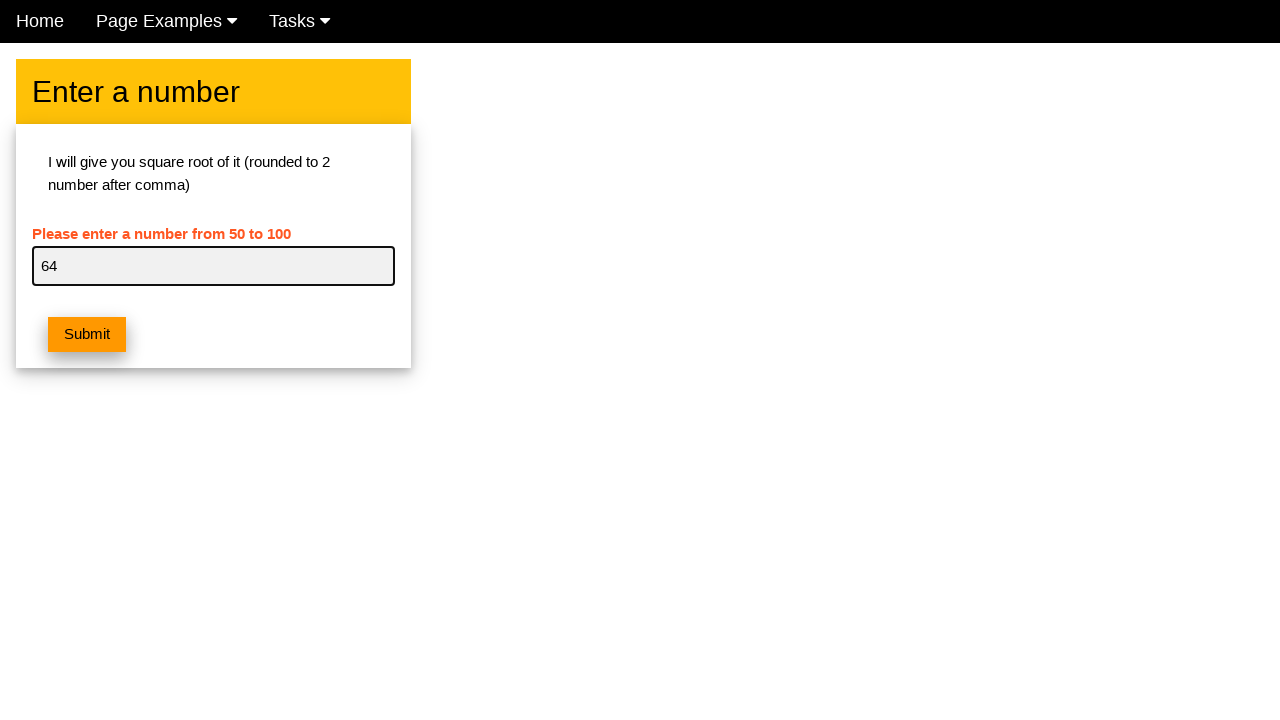

Clicked submit button to trigger alert with correct square root message at (87, 335) on .w3-btn
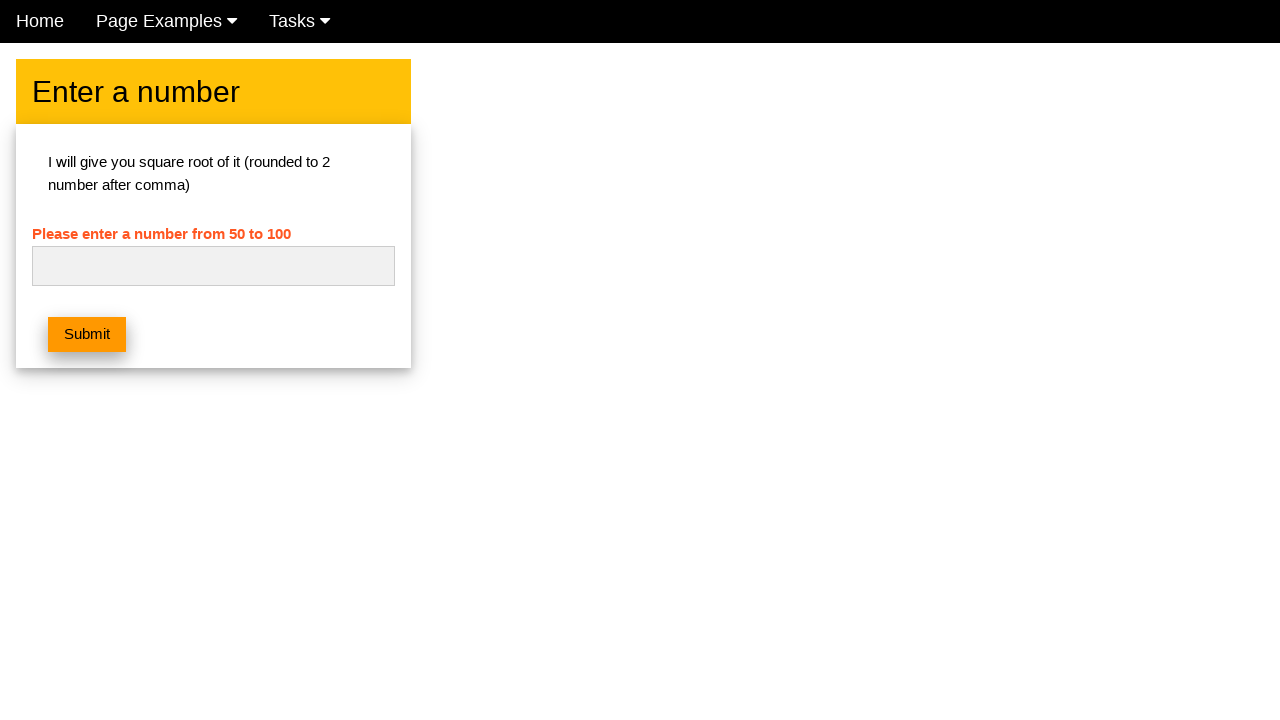

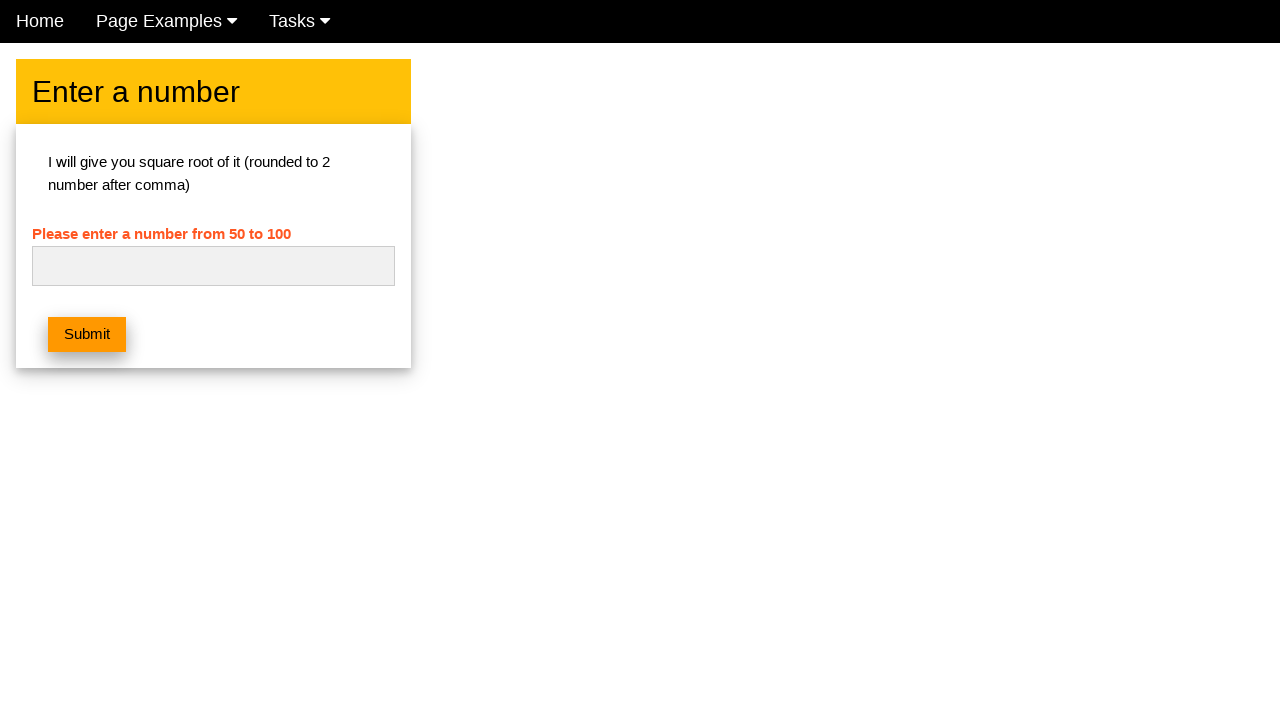